Tests the datepicker functionality by navigating to the page and selecting today's date

Starting URL: https://formy-project.herokuapp.com/

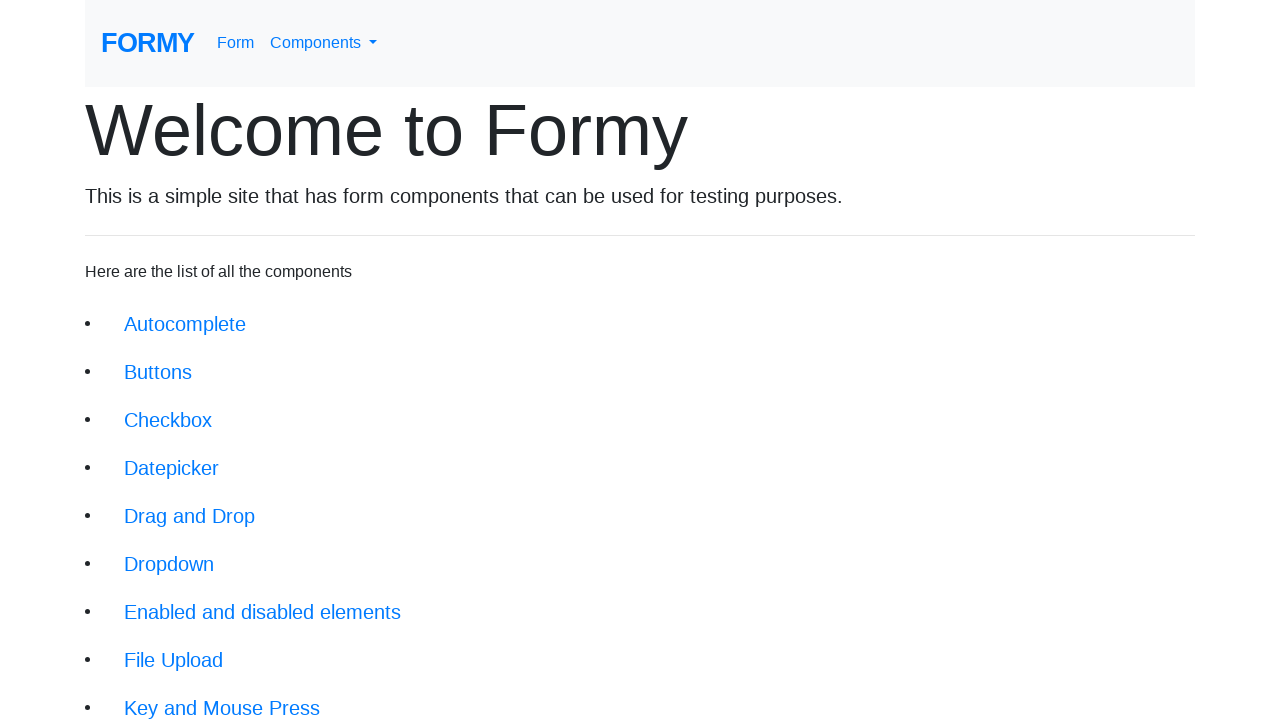

Clicked on Datepicker link at (172, 468) on xpath=//li/a[@href='/datepicker']
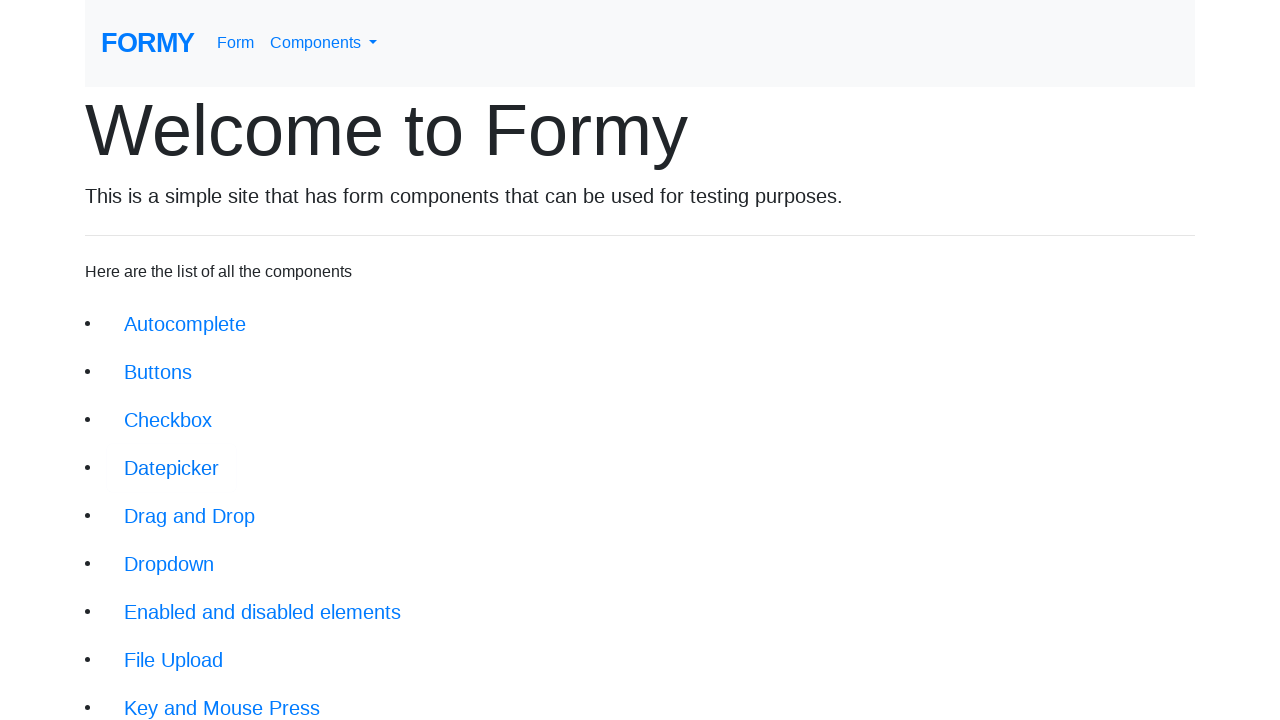

Clicked on the datepicker input field at (260, 186) on xpath=//div[@class='row']//input[@id='datepicker']
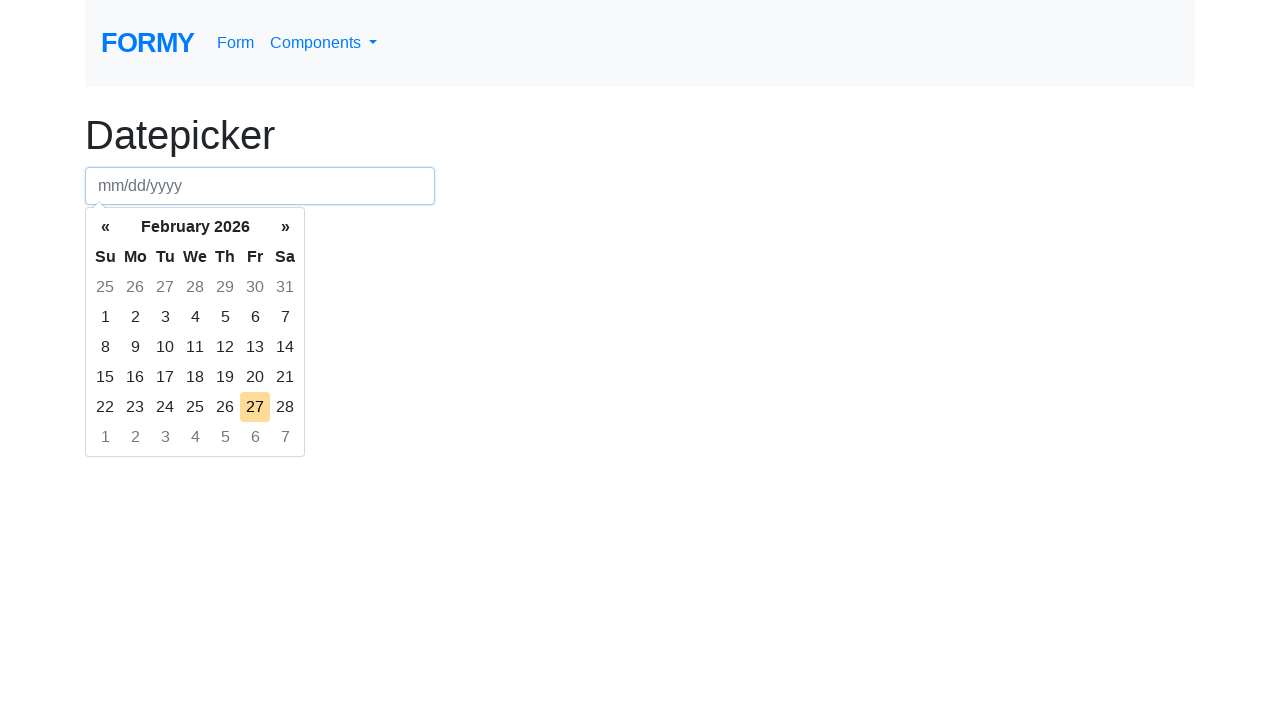

Clicked on today's date in the datepicker at (255, 407) on xpath=//td[@class='today day']
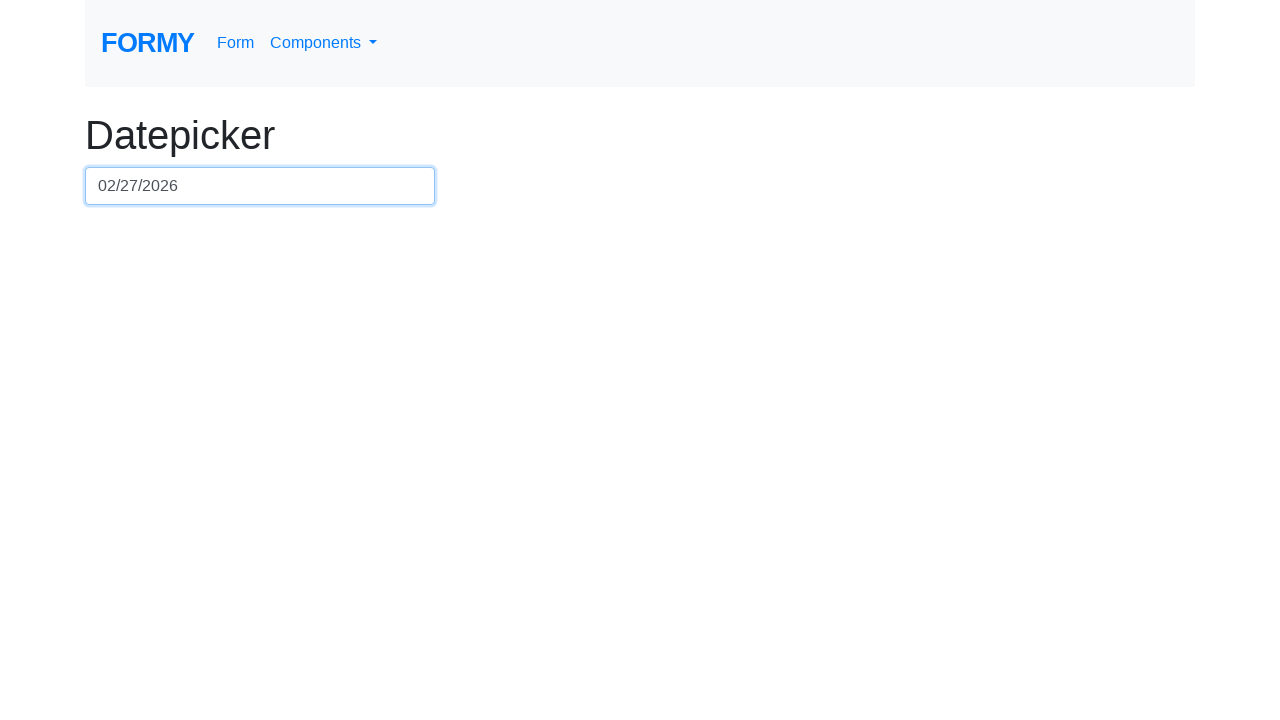

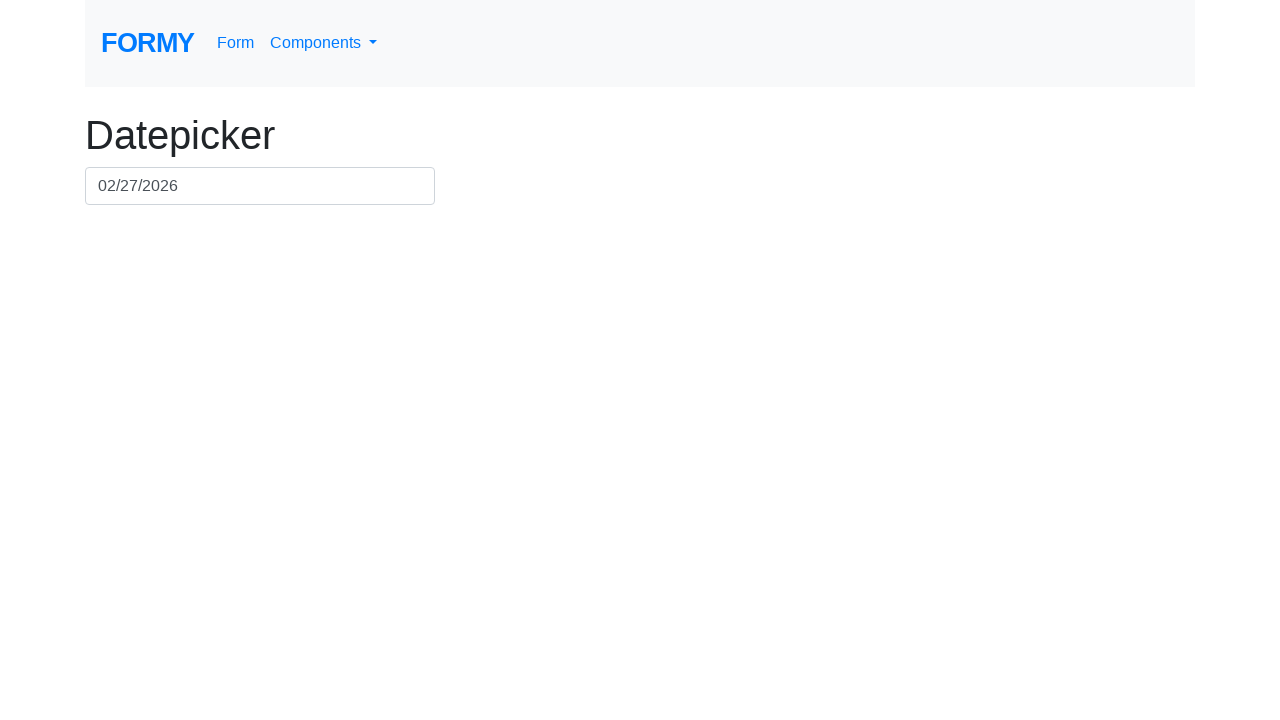